Tests registration form validation by filling only non-required fields and verifying that submission fails due to missing required fields

Starting URL: http://suninjuly.github.io/registration2.html

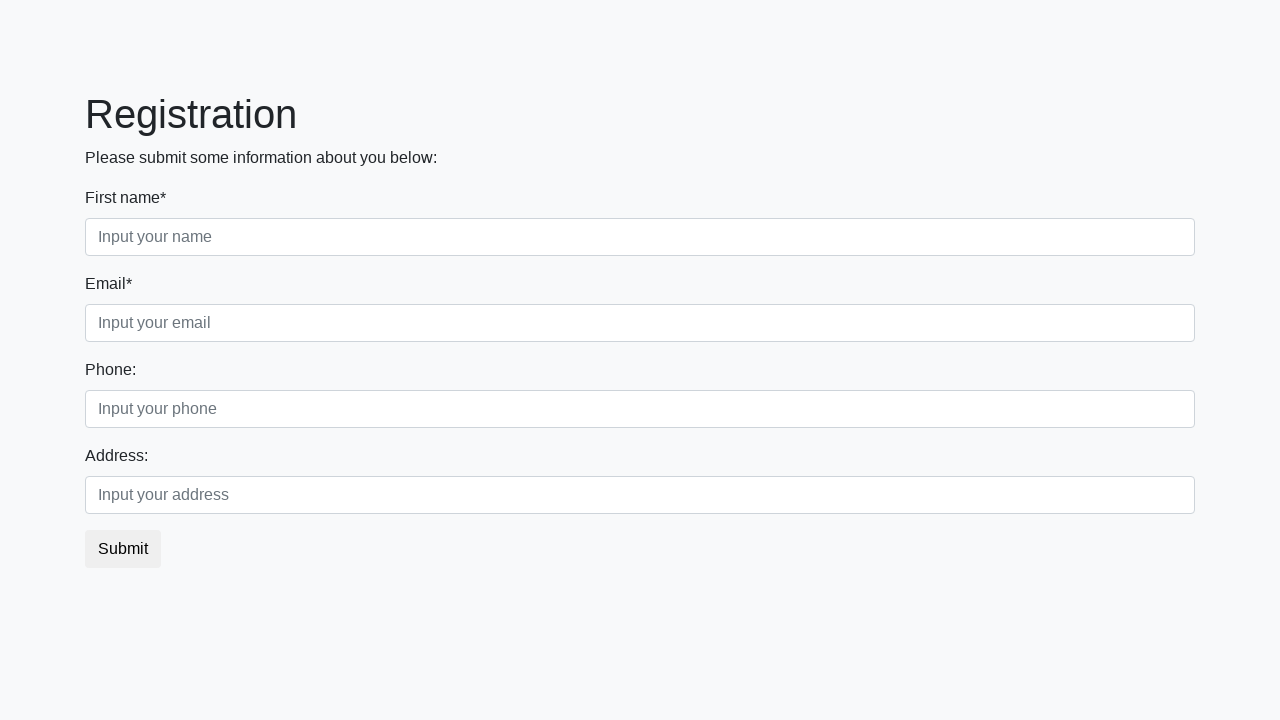

Filled first non-required field in second block with 'non required' on div.second_block input.first
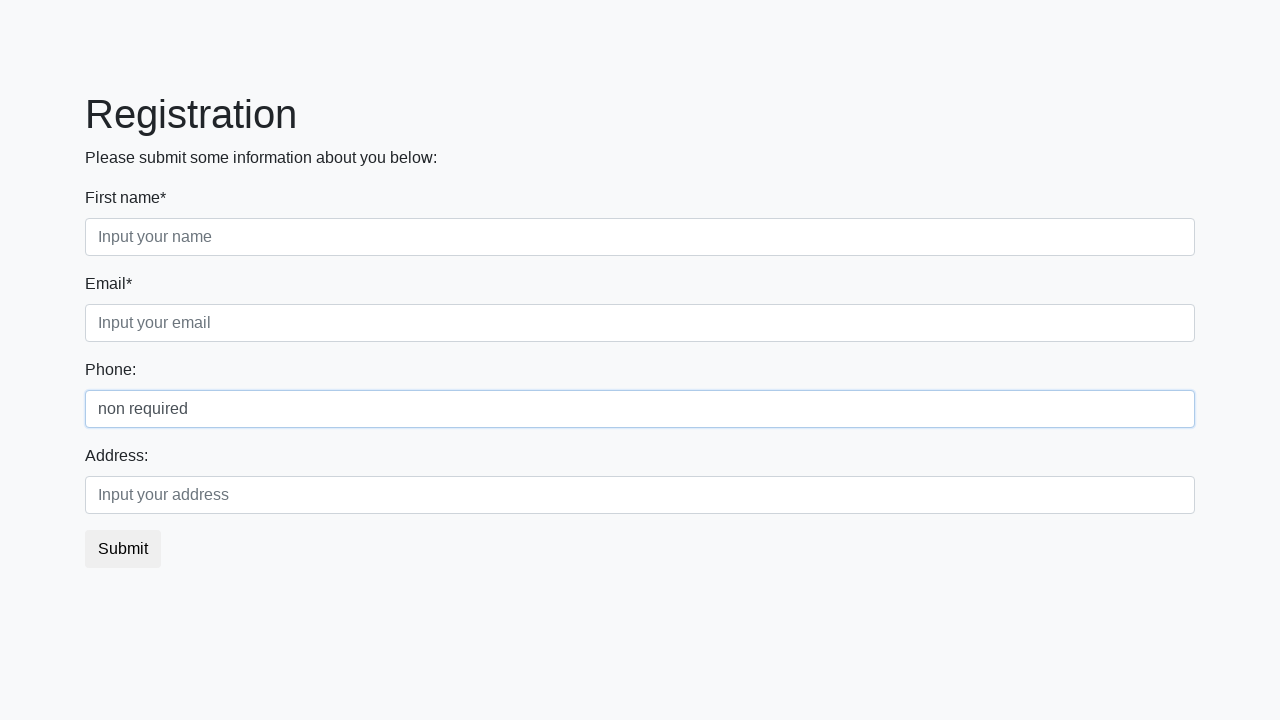

Filled second non-required field in second block with 'non required' on div.second_block input.second
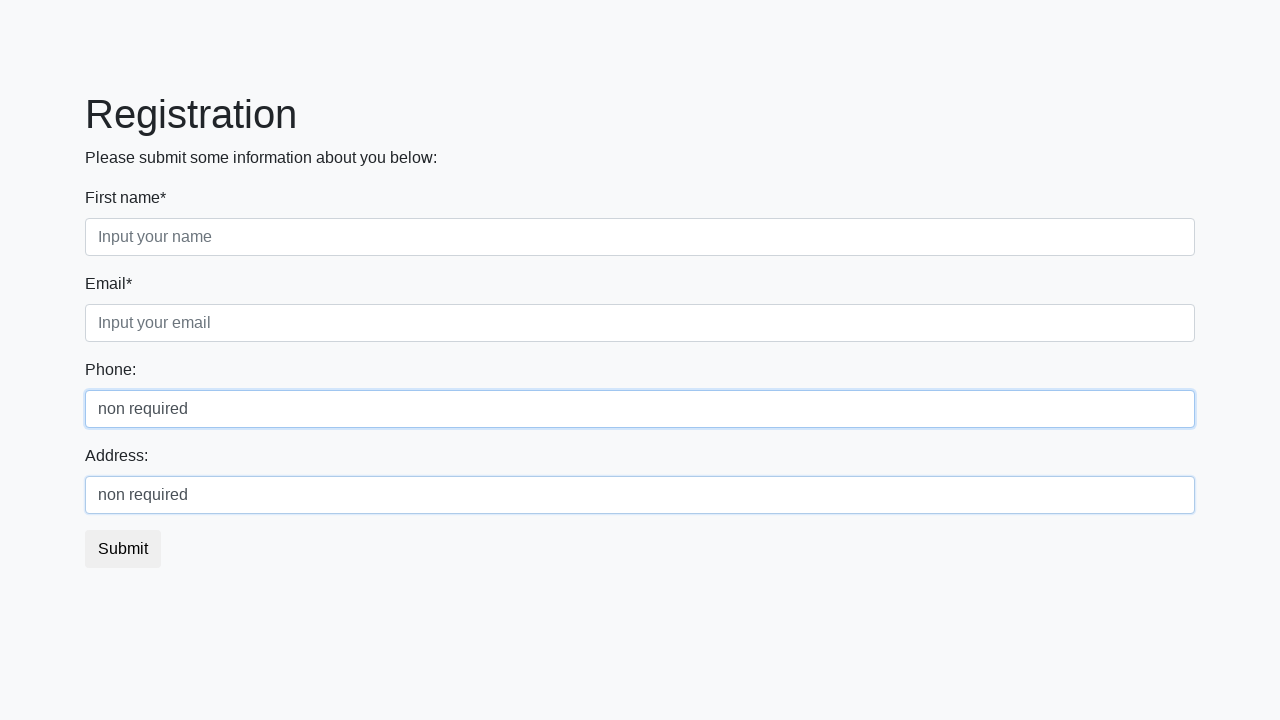

Clicked submit button - expecting validation to fail due to missing required fields at (123, 549) on button.btn
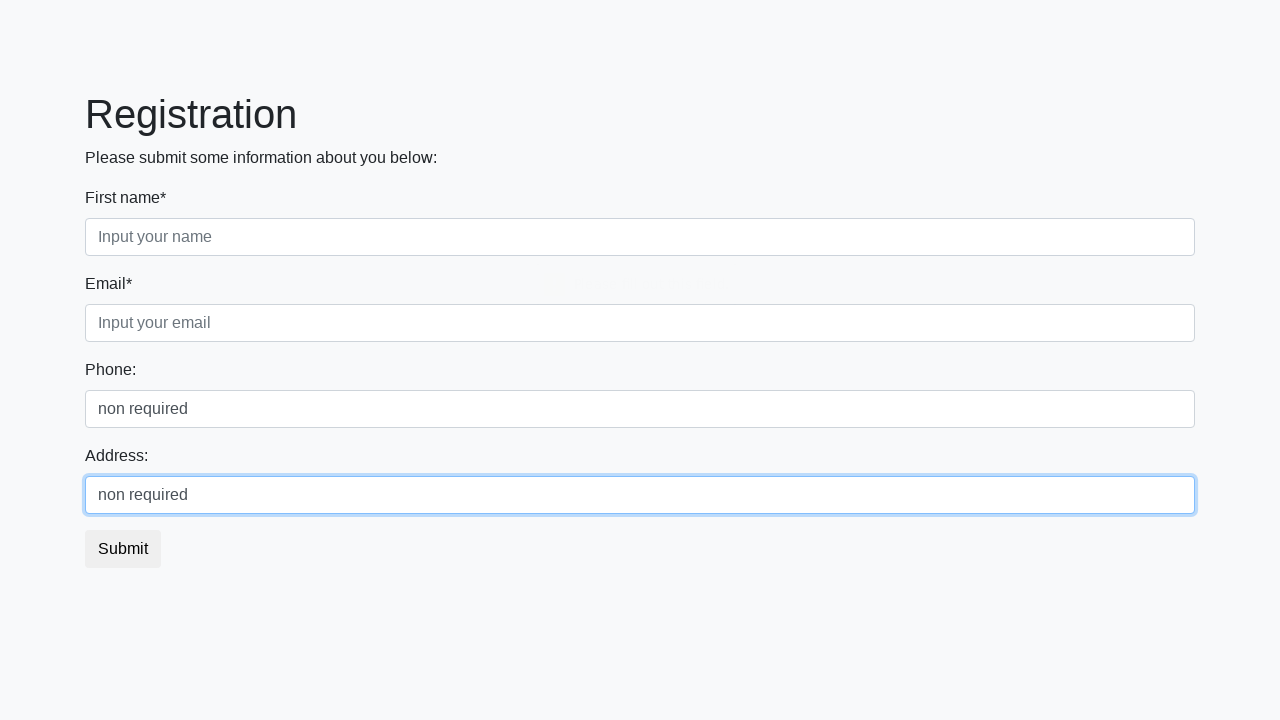

Waited 1000ms to verify form validation prevents successful submission
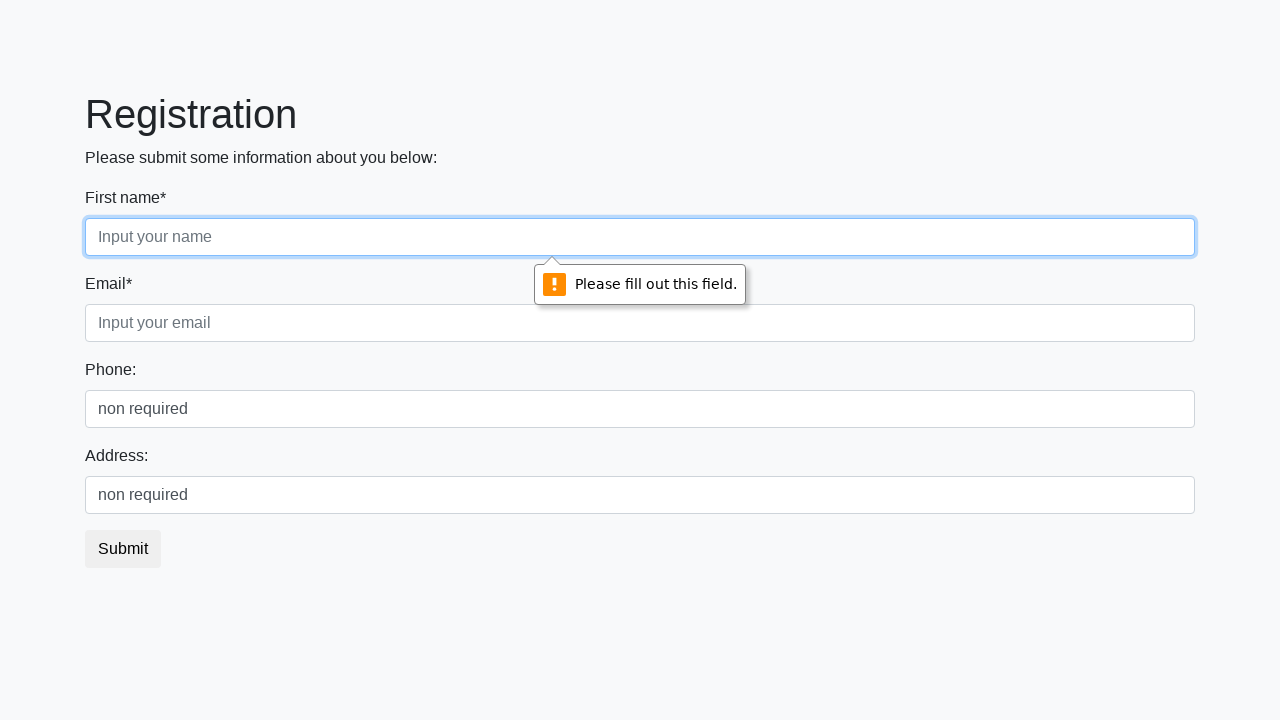

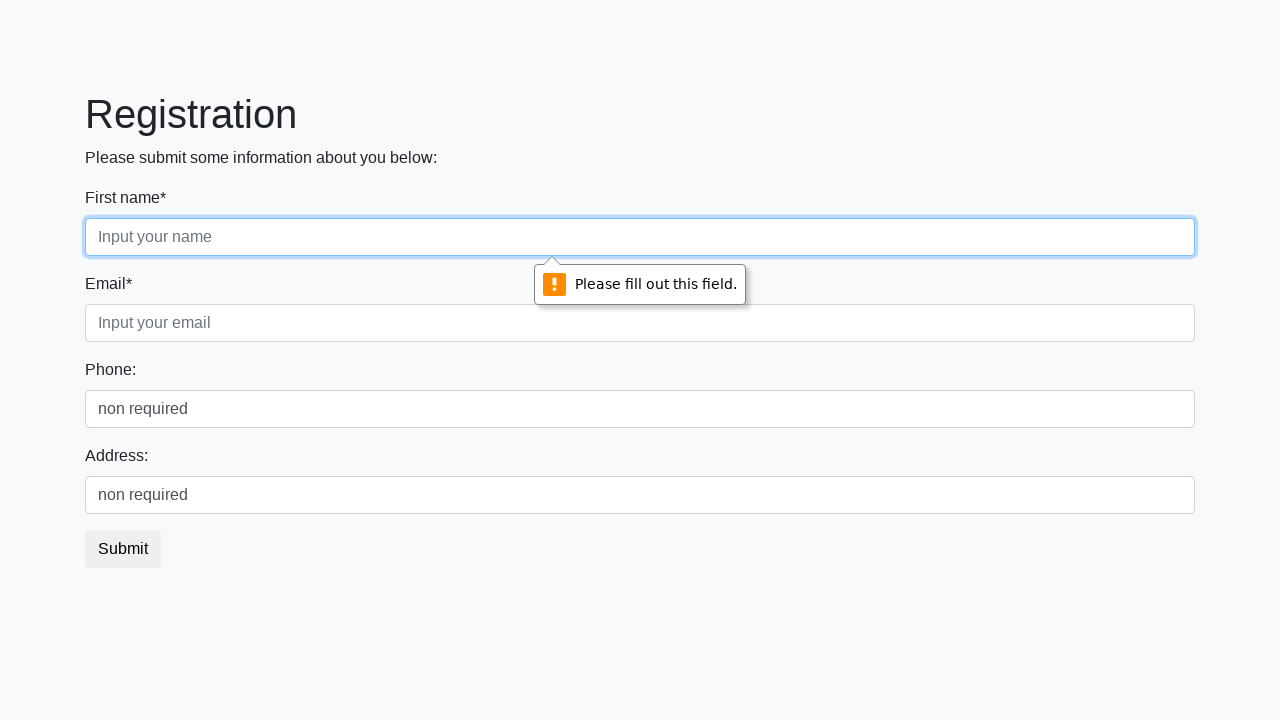